Navigates to the Frames page by clicking the corresponding link

Starting URL: https://the-internet.herokuapp.com/

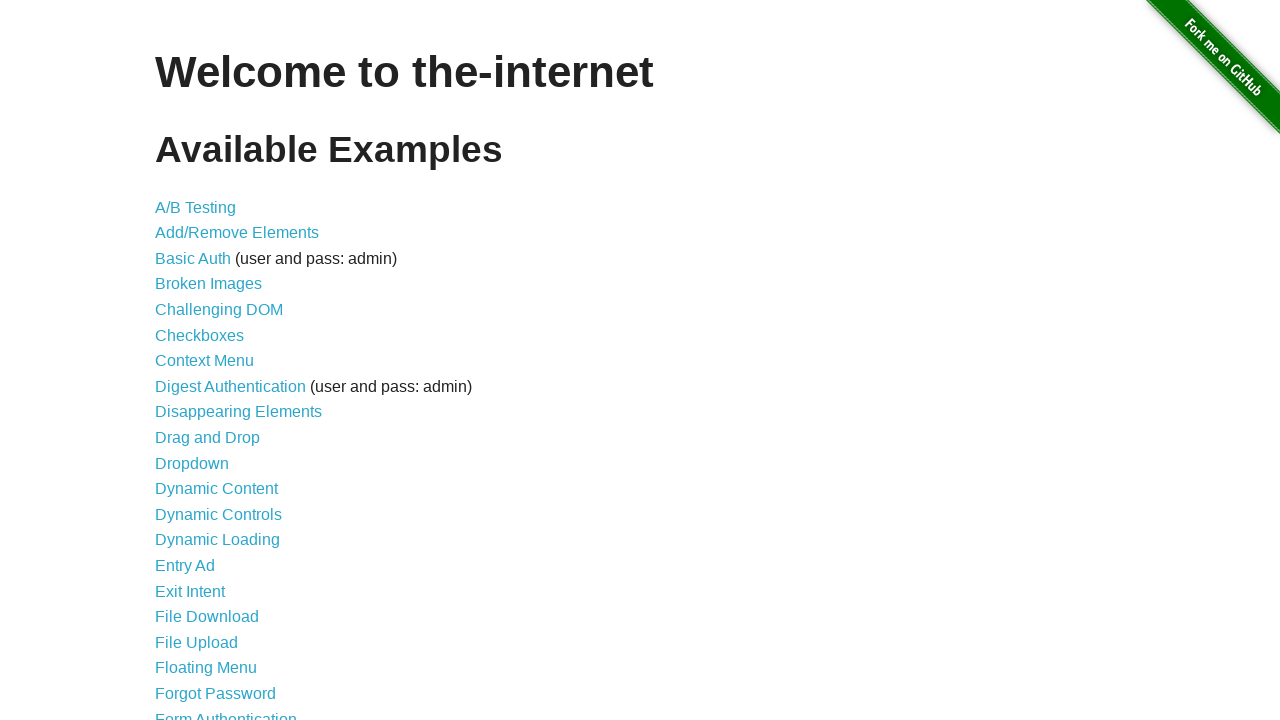

Clicked the Frames link at (182, 361) on a[href='/frames']
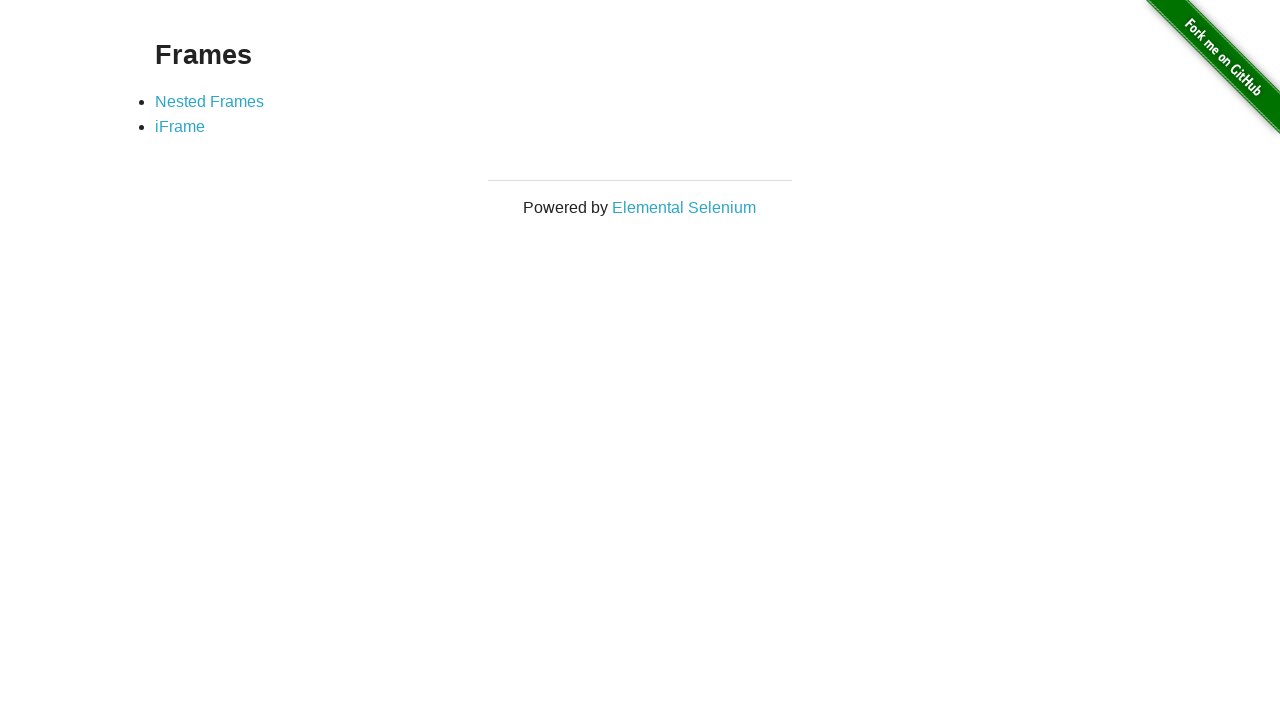

Frames page header loaded successfully
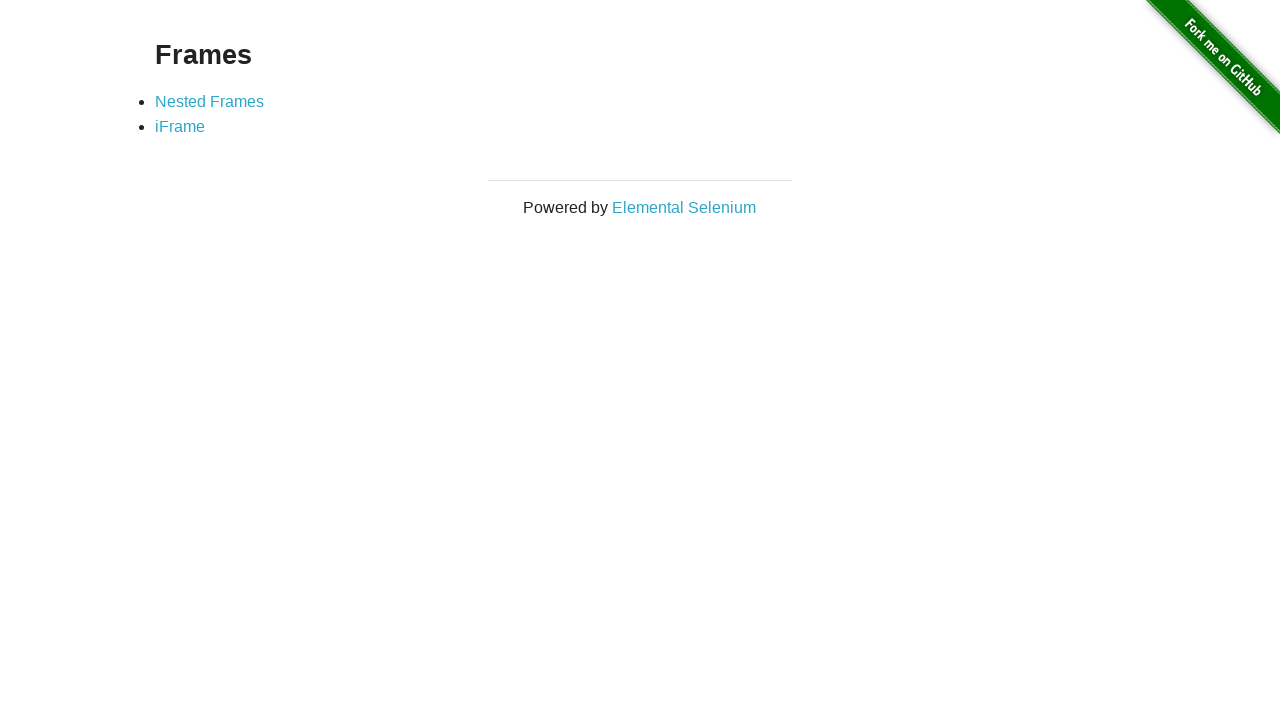

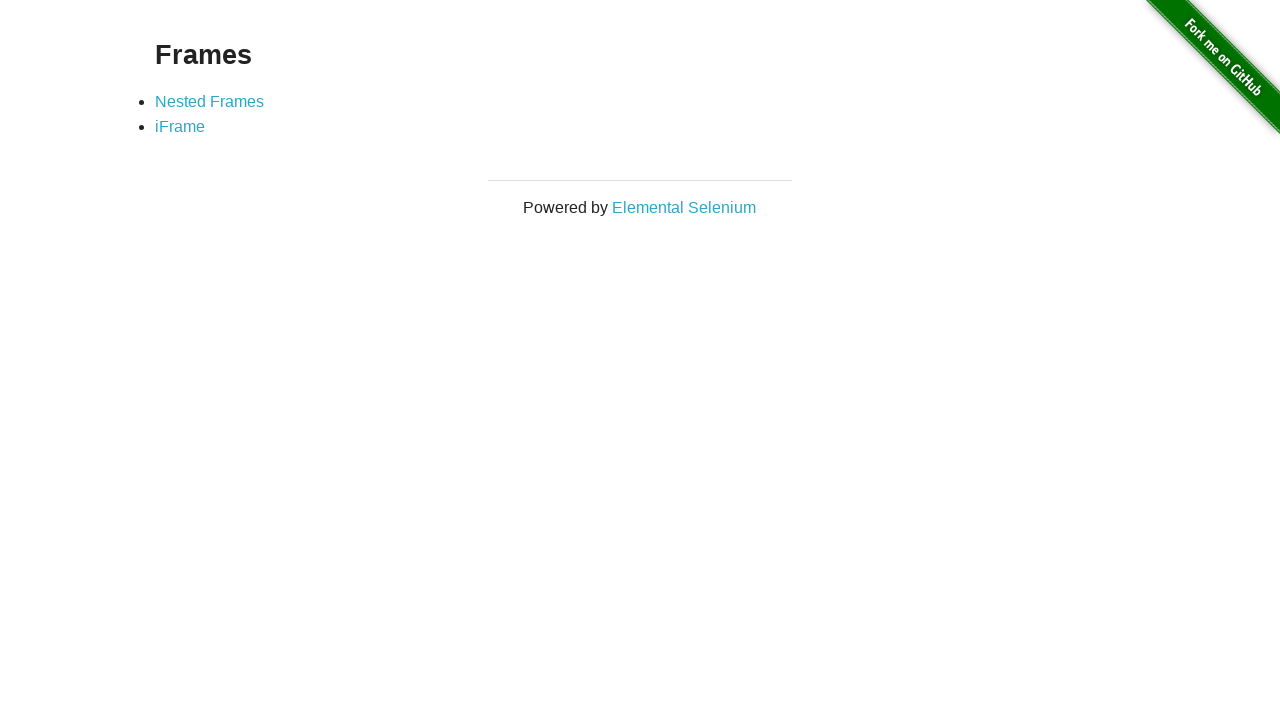